Tests page scrolling functionality by navigating to an educational page about Indian states and capitals, then scrolling to a specific link element on the page.

Starting URL: https://www.careerpower.in/states-and-capitals-of-india.html

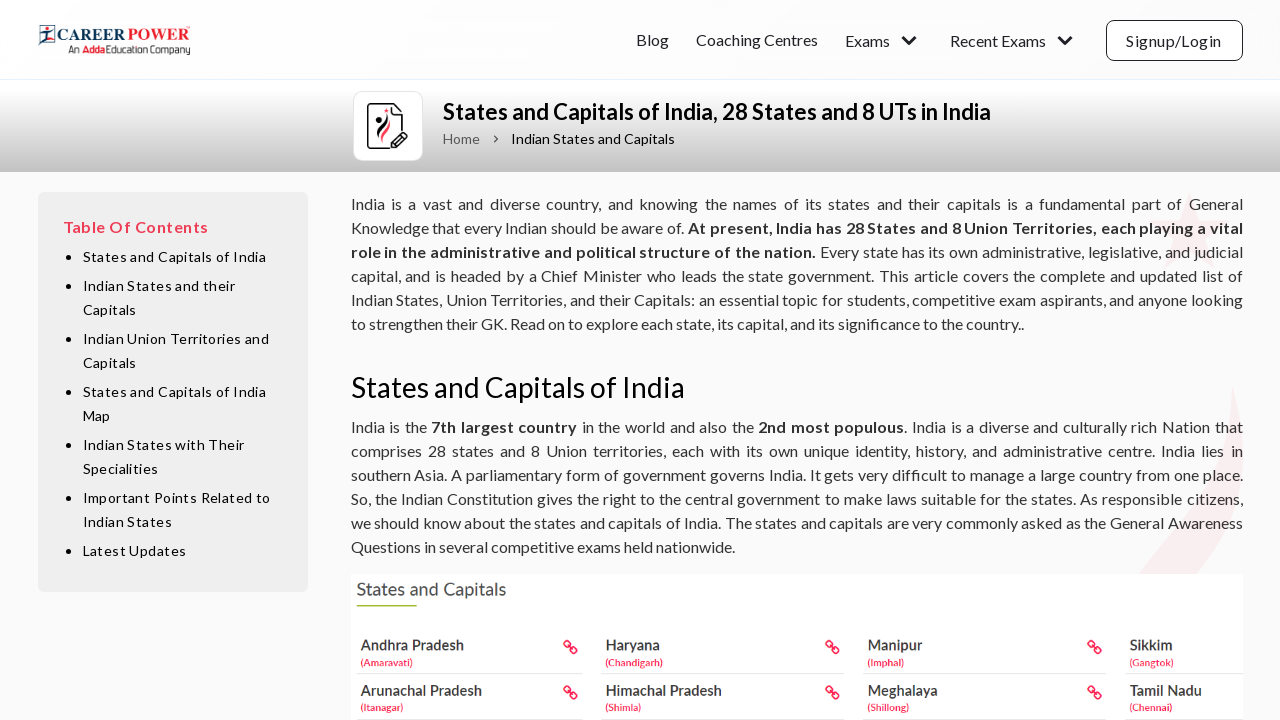

Waited for page to load with domcontentloaded state
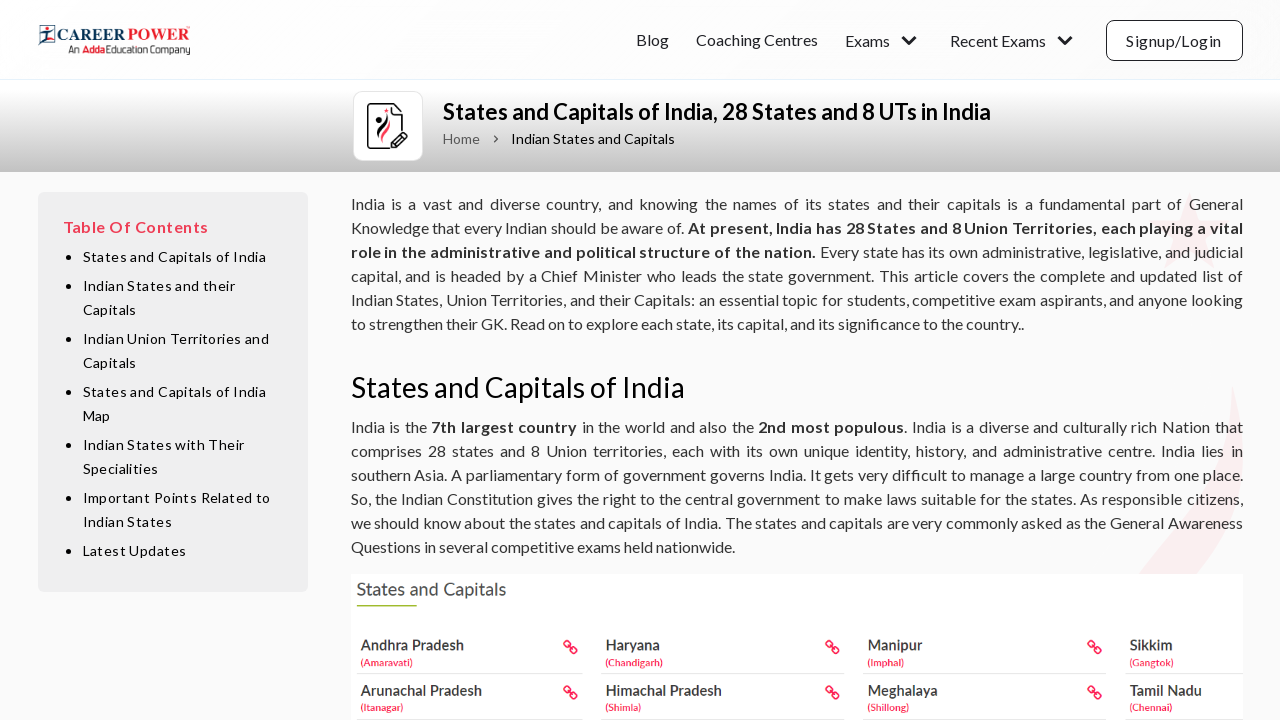

Located the specific link element in middle section
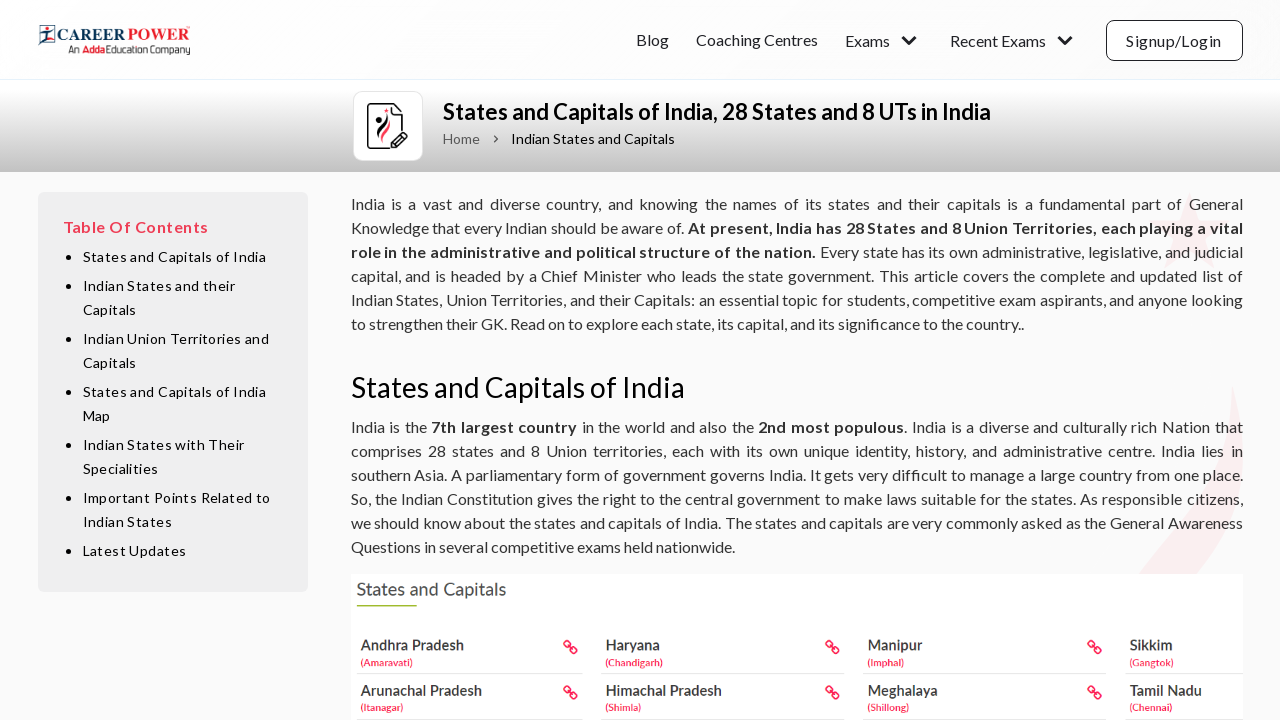

Scrolled to the link element on the page
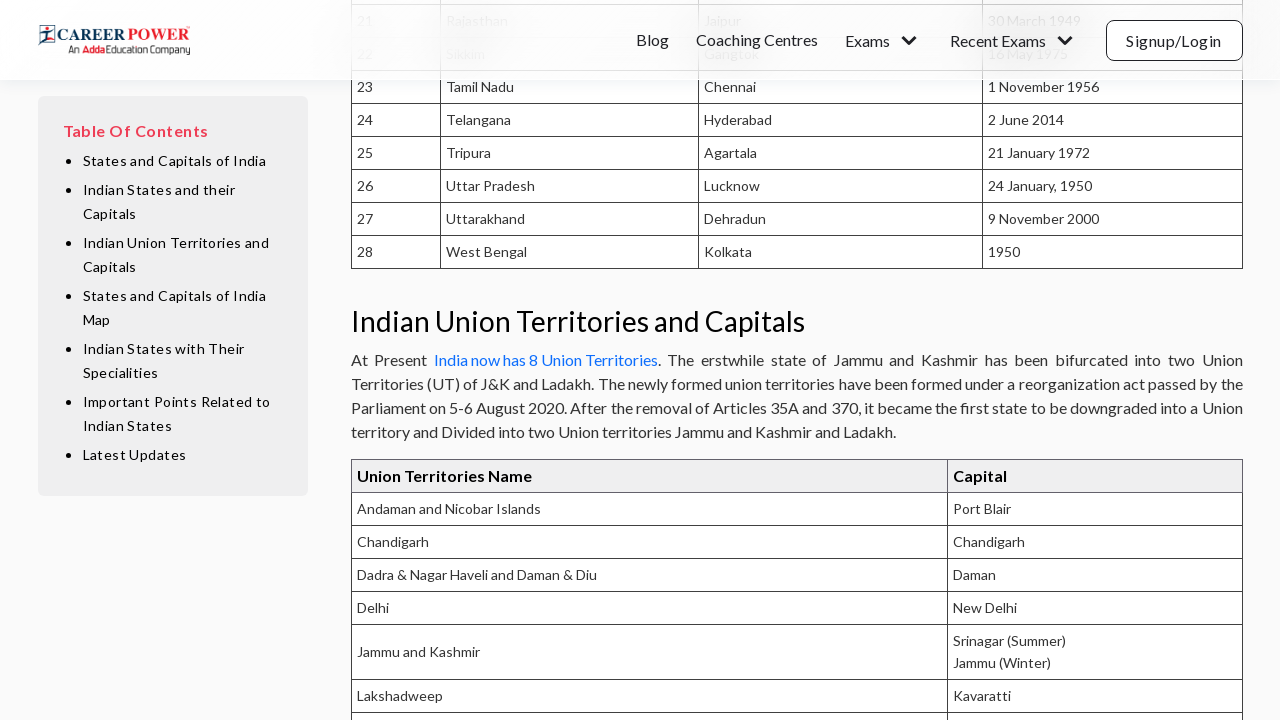

Waited 1 second to observe the scroll effect
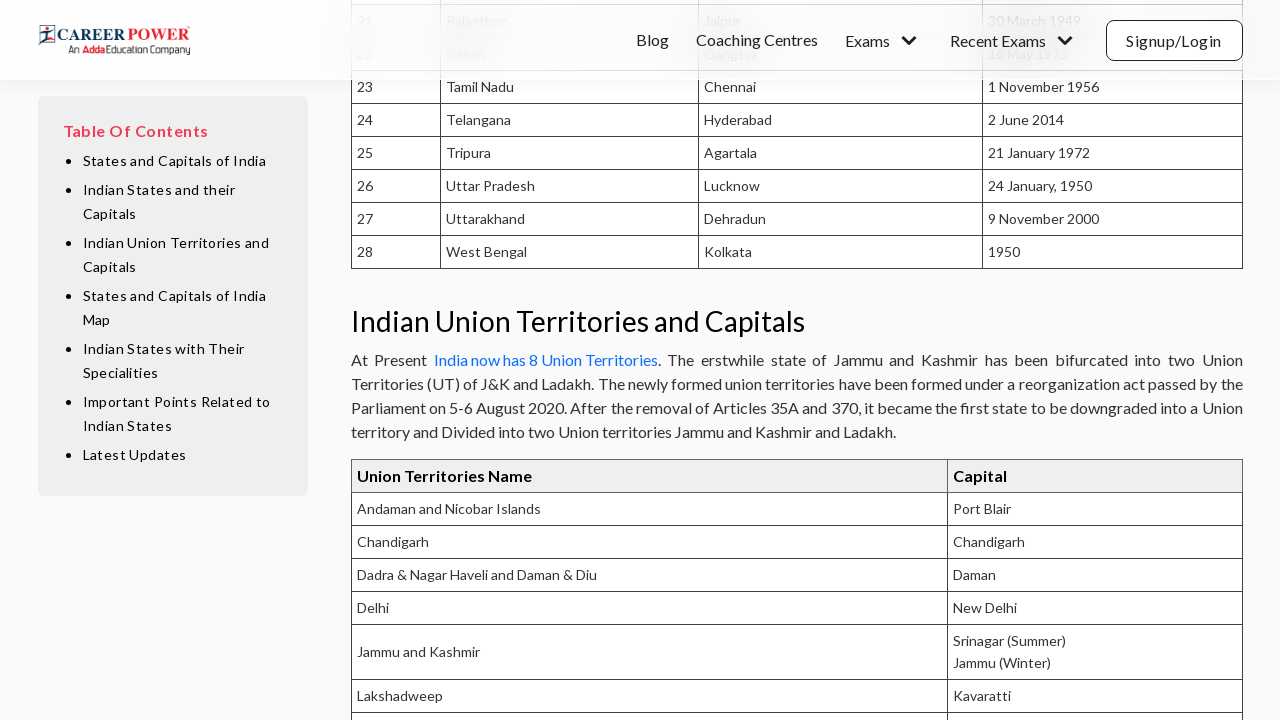

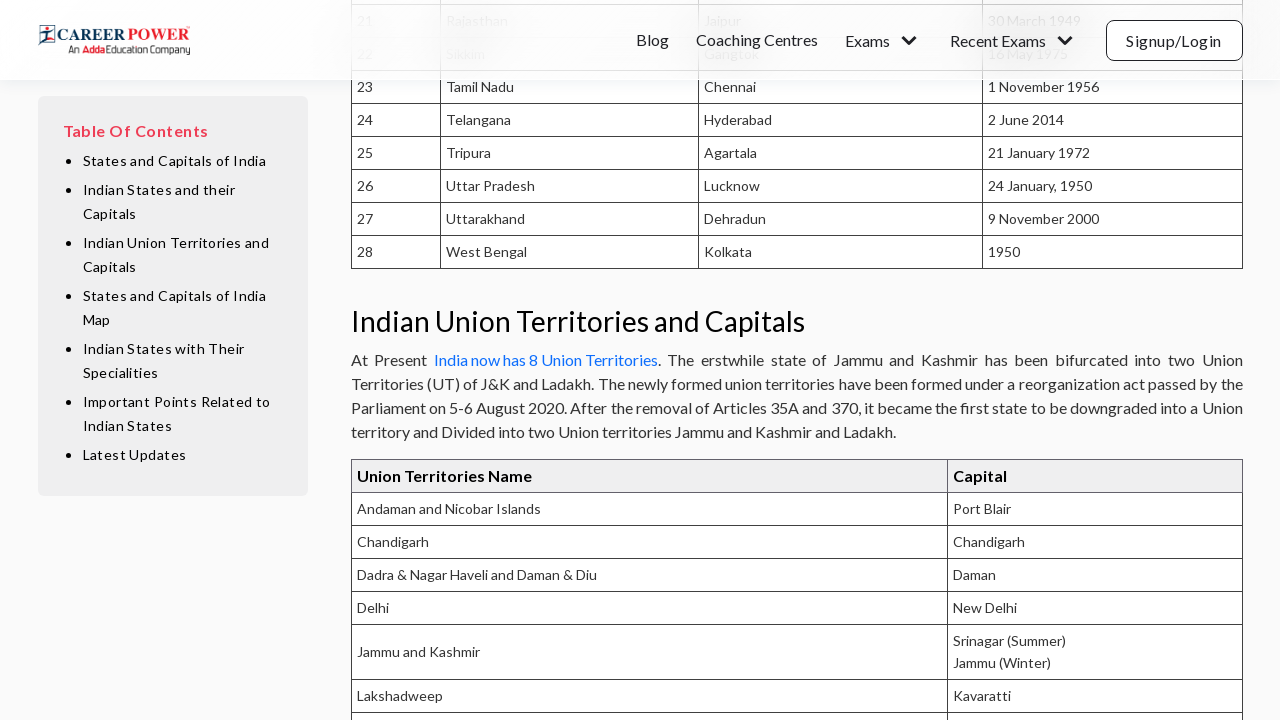